Tests injecting jQuery and jQuery Growl library into a page, then displays various notification messages (info, error, notice, warning) using the Growl plugin.

Starting URL: http://the-internet.herokuapp.com

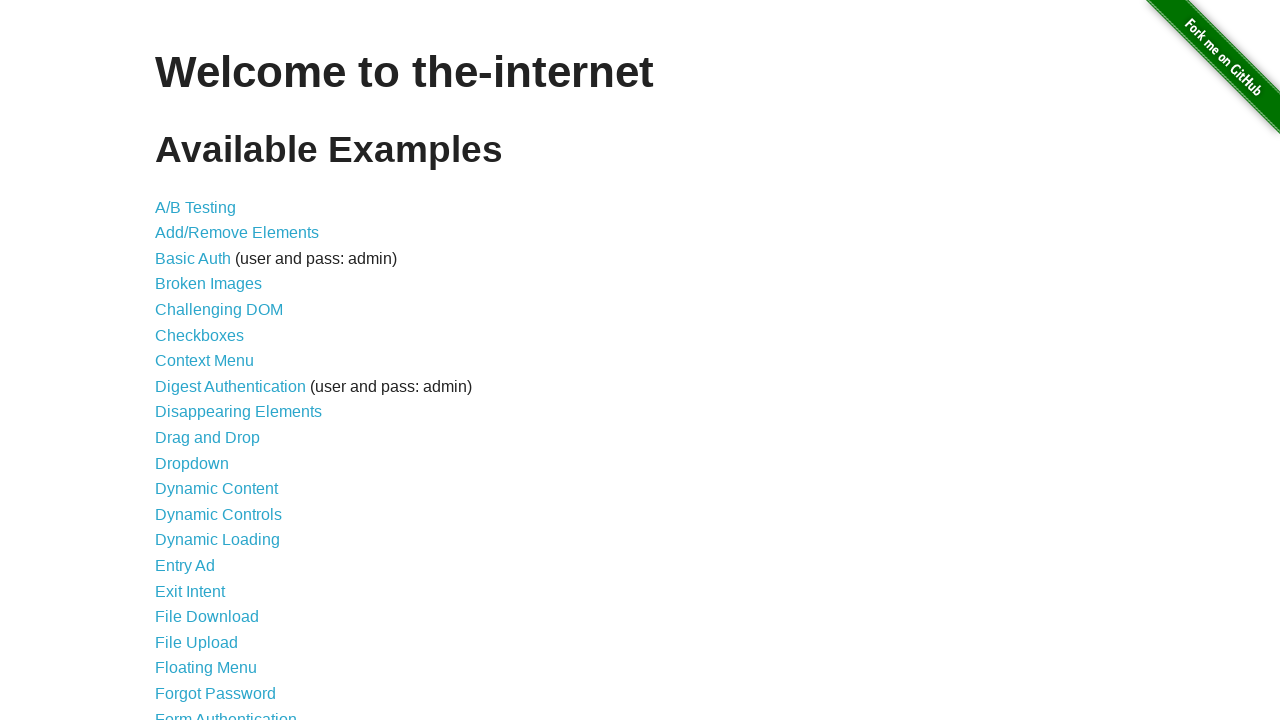

Injected jQuery library into page if not already present
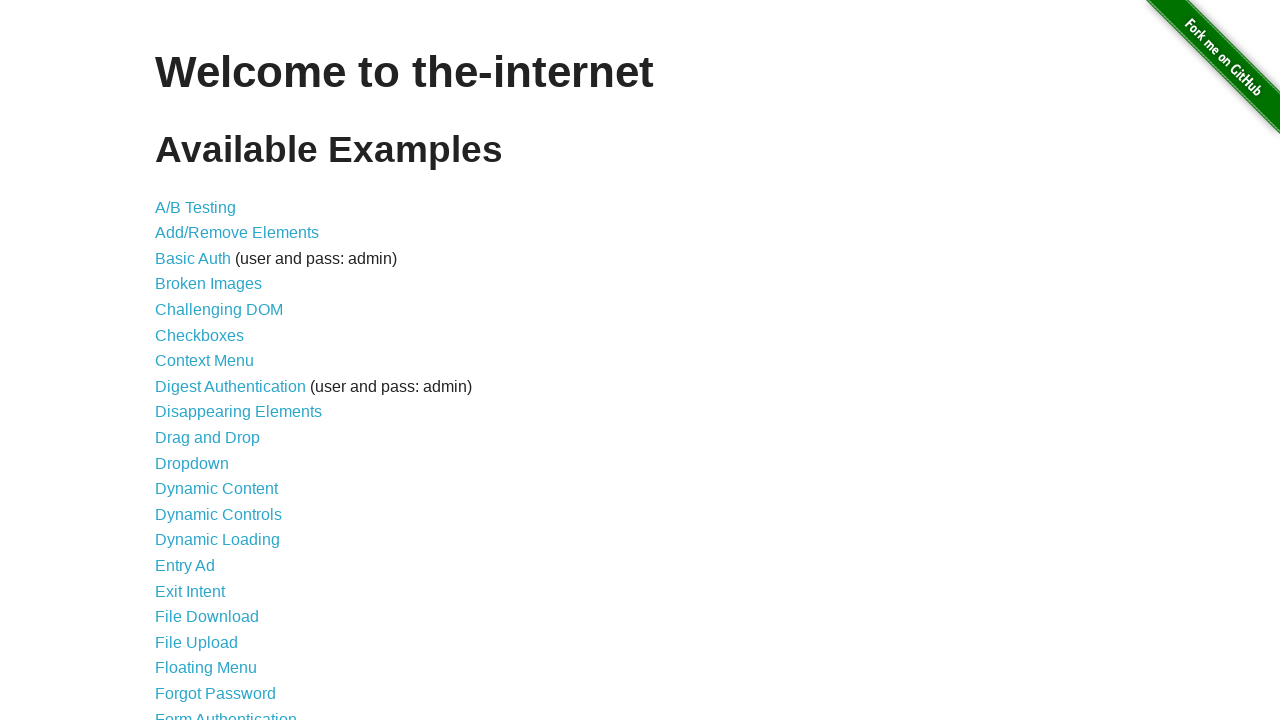

Waited for jQuery to load and become available
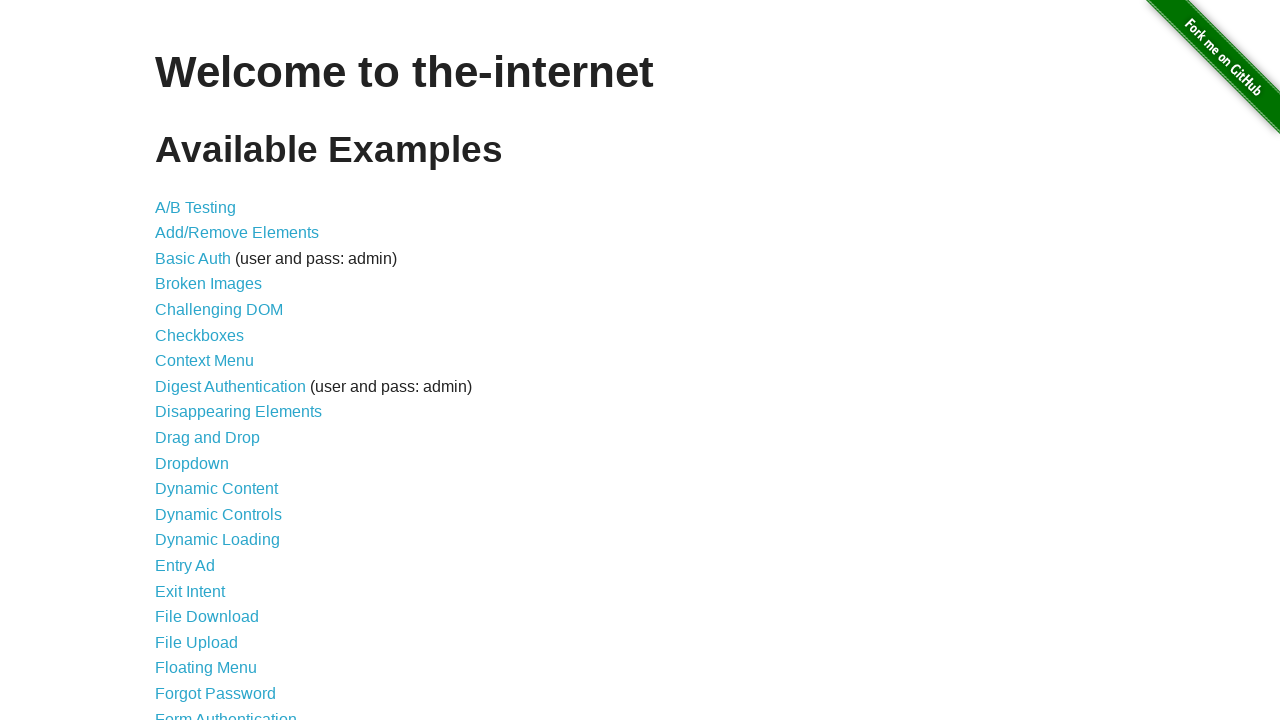

Loaded jQuery Growl library script
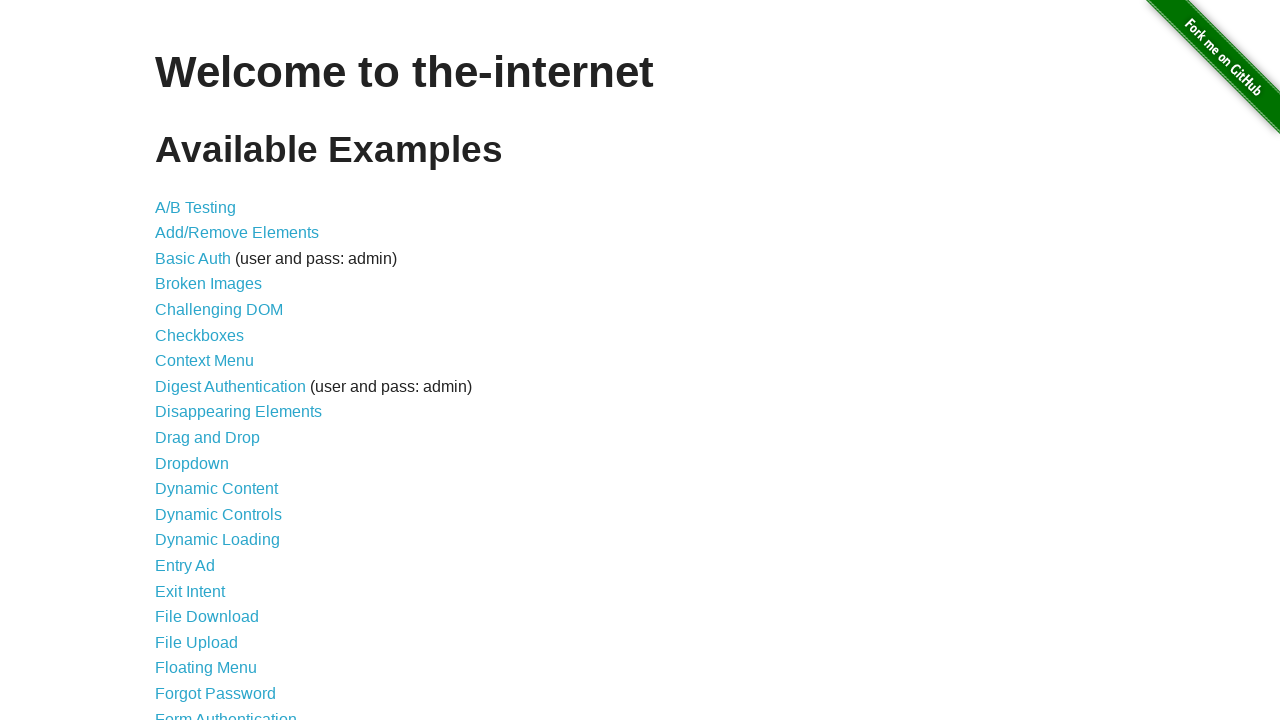

Added jQuery Growl CSS styles to page
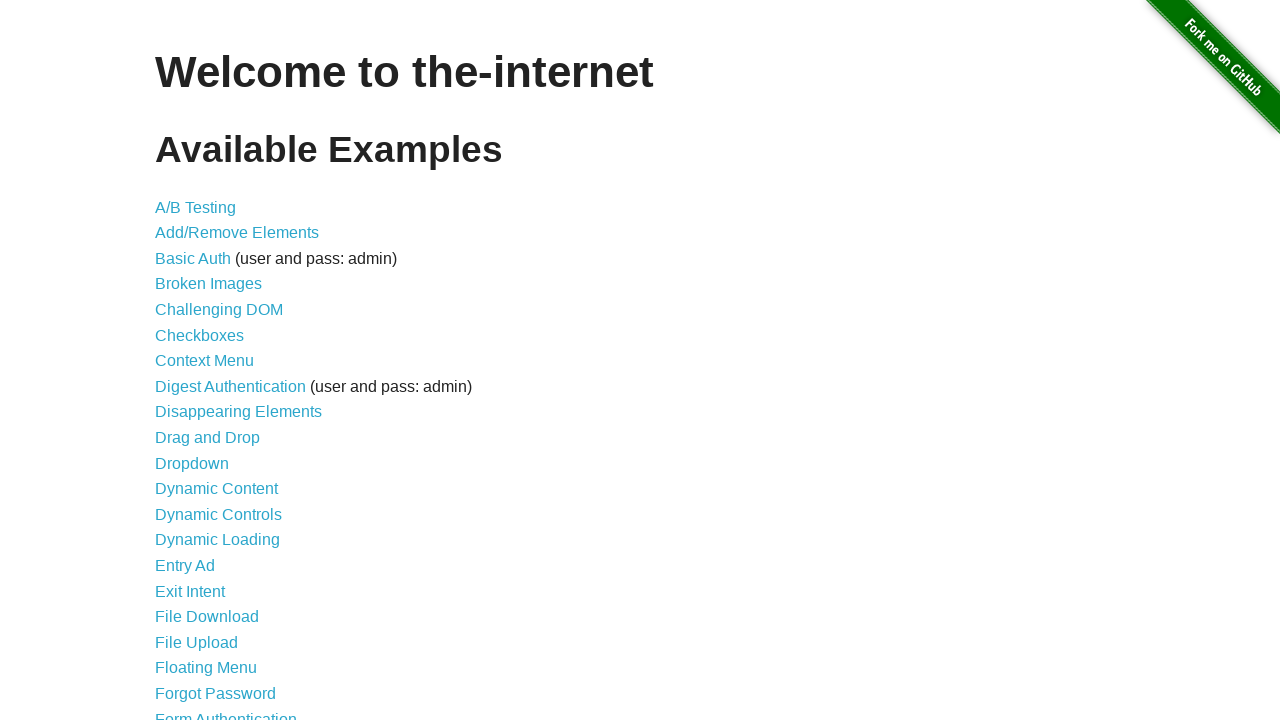

Waited 1 second for Growl library to initialize
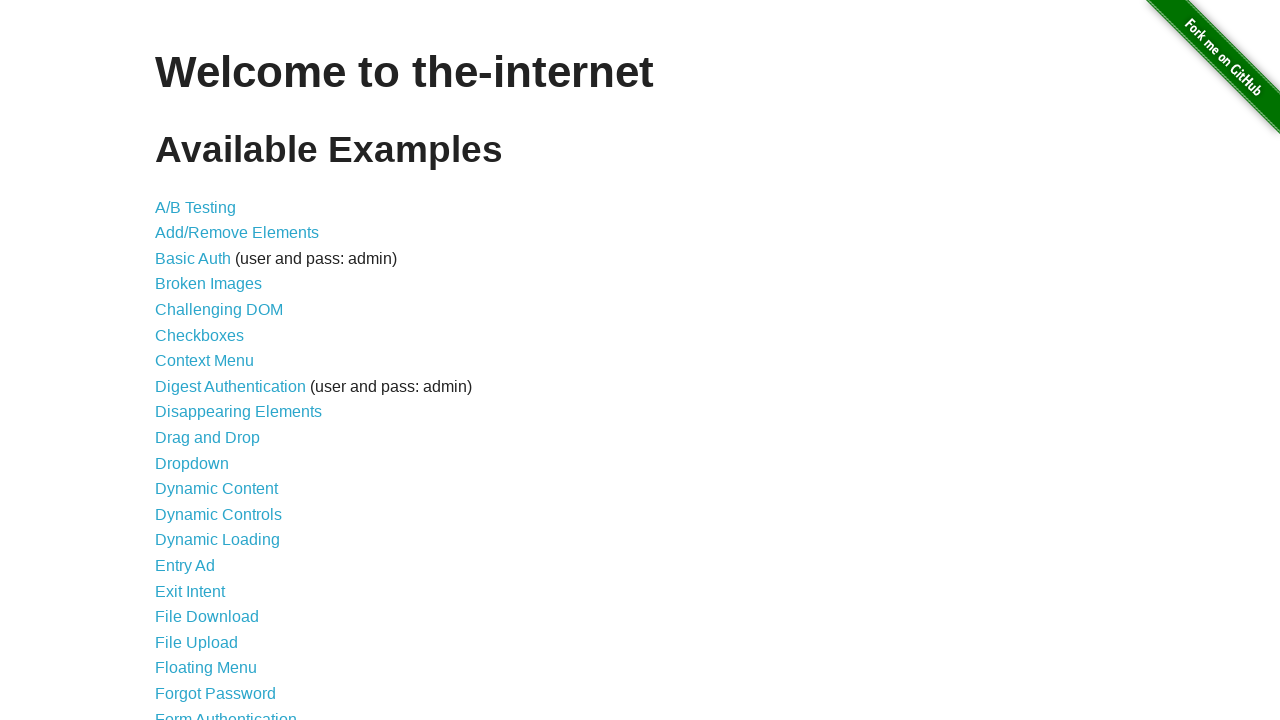

Displayed basic info growl notification with title 'GET' and message '/'
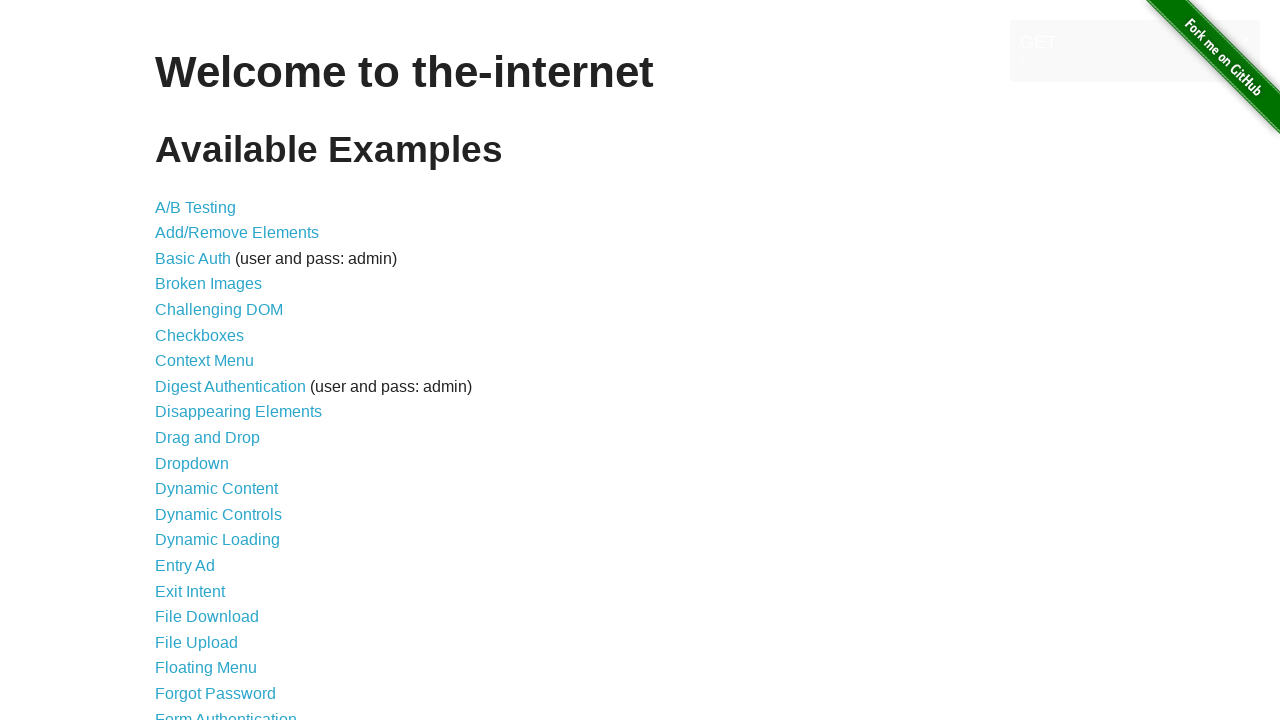

Displayed error growl notification in red
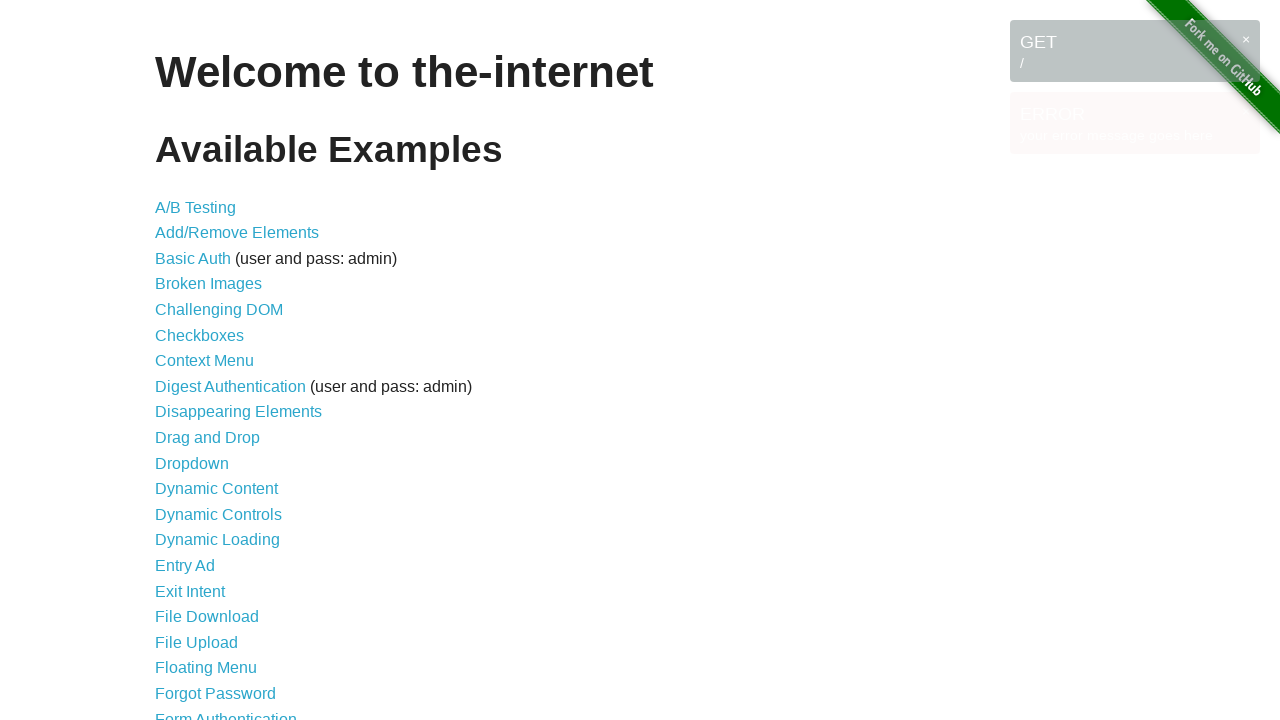

Displayed notice growl notification
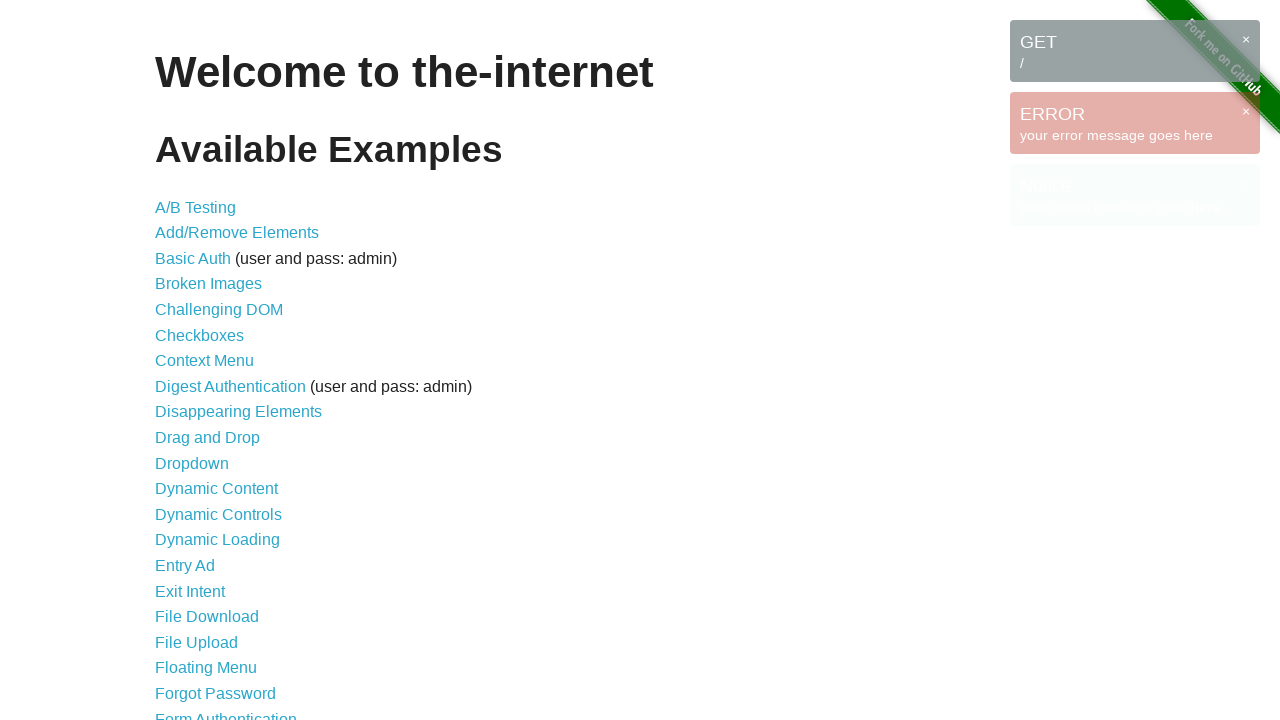

Displayed warning growl notification in yellow
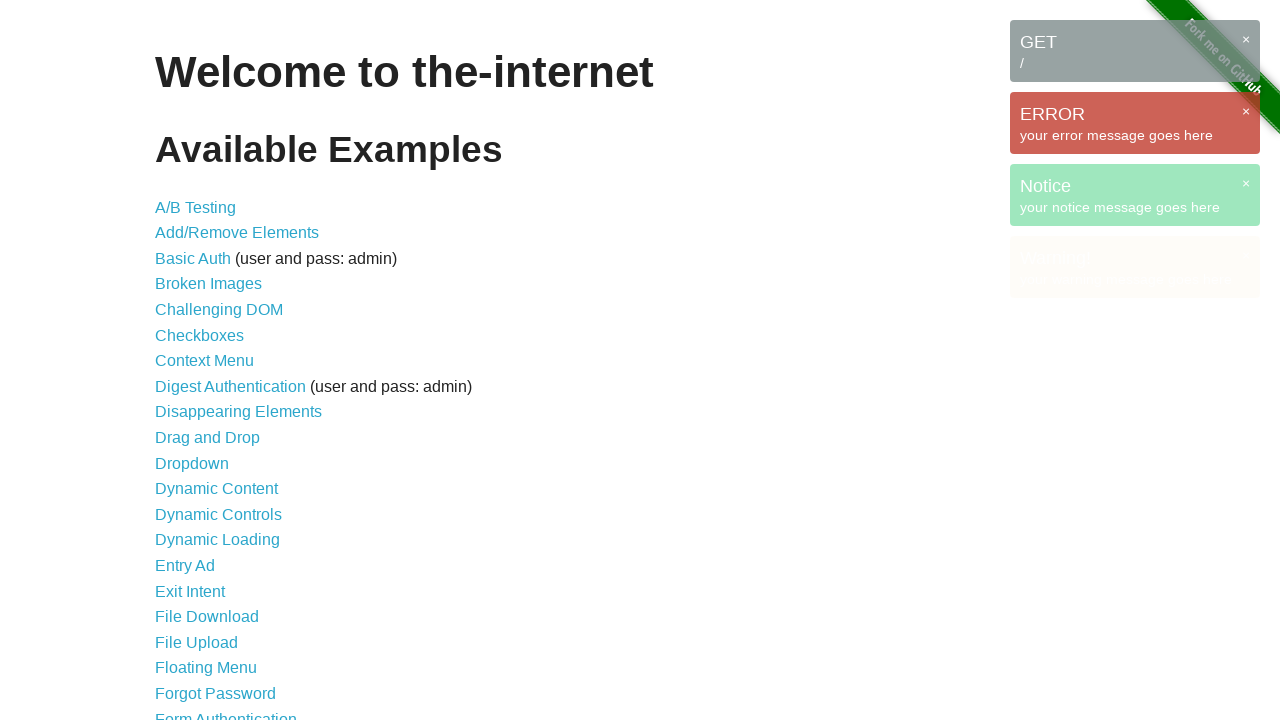

Waited 3 seconds for all growl notifications to be displayed
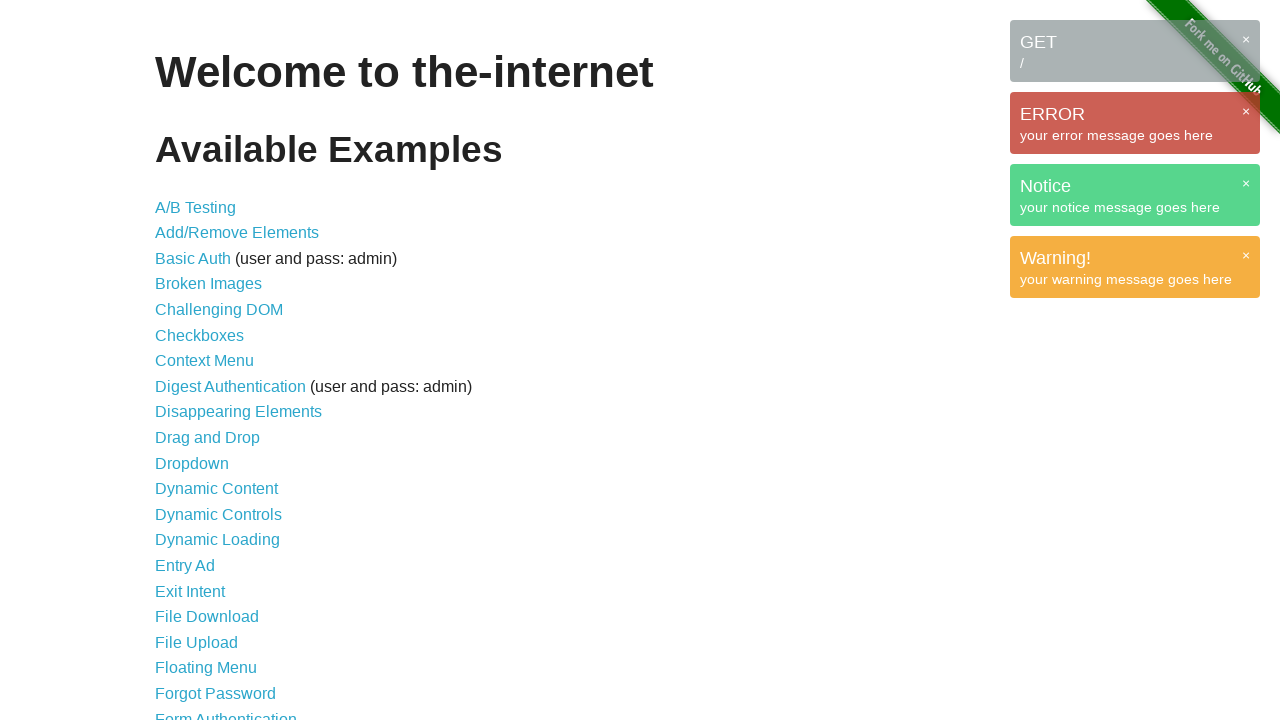

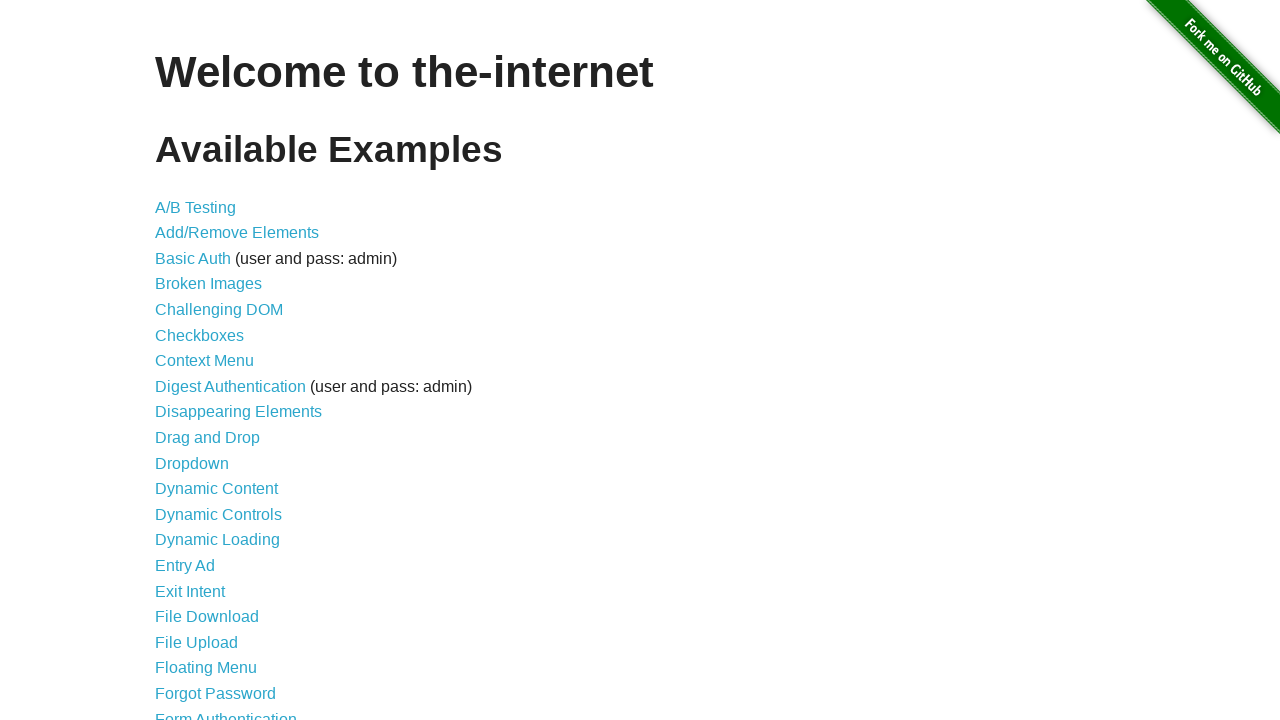